Tests drag and drop functionality by dragging an element and dropping it onto a target

Starting URL: https://jqueryui.com/droppable/

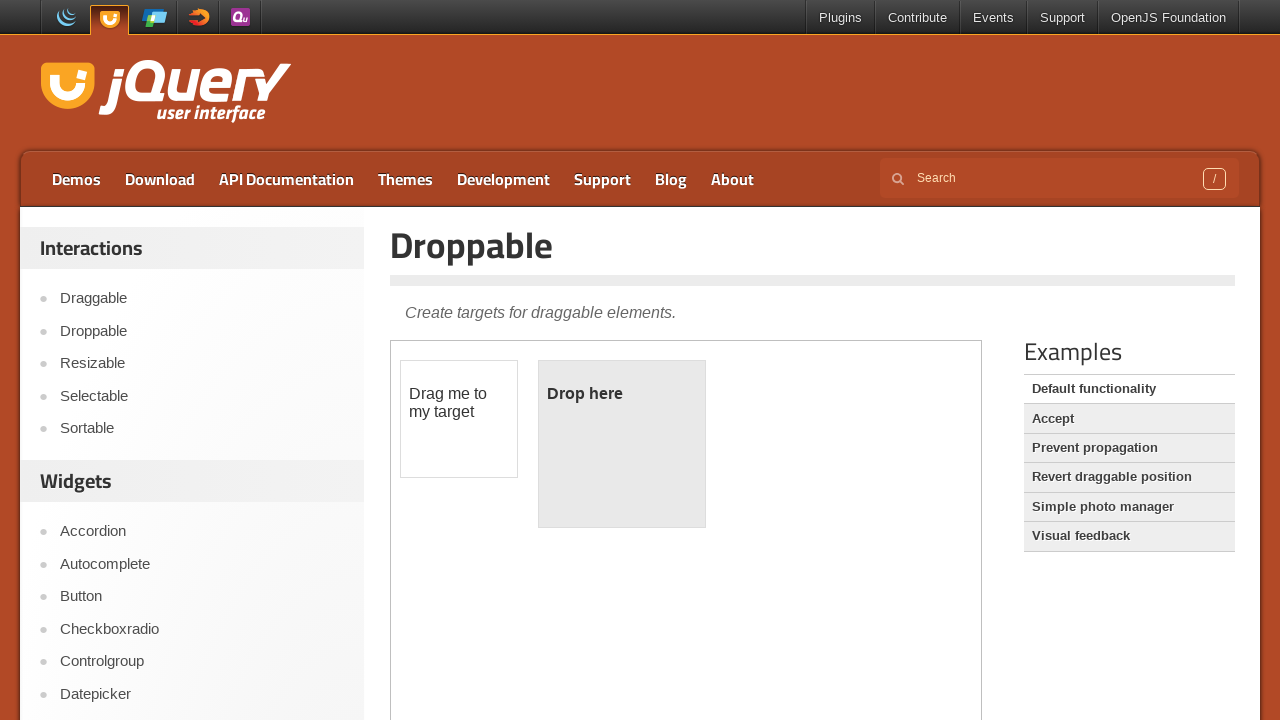

Located the demo frame containing drag and drop elements
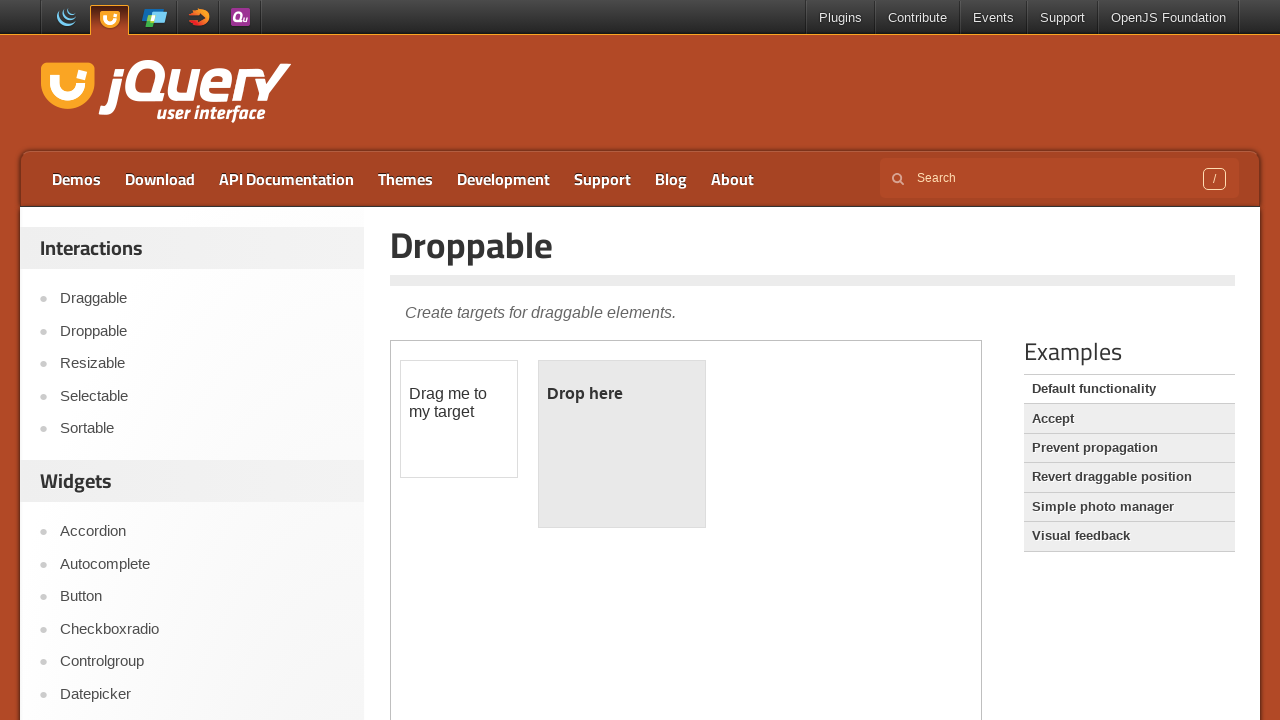

Dragged the draggable element and dropped it onto the droppable target at (622, 444)
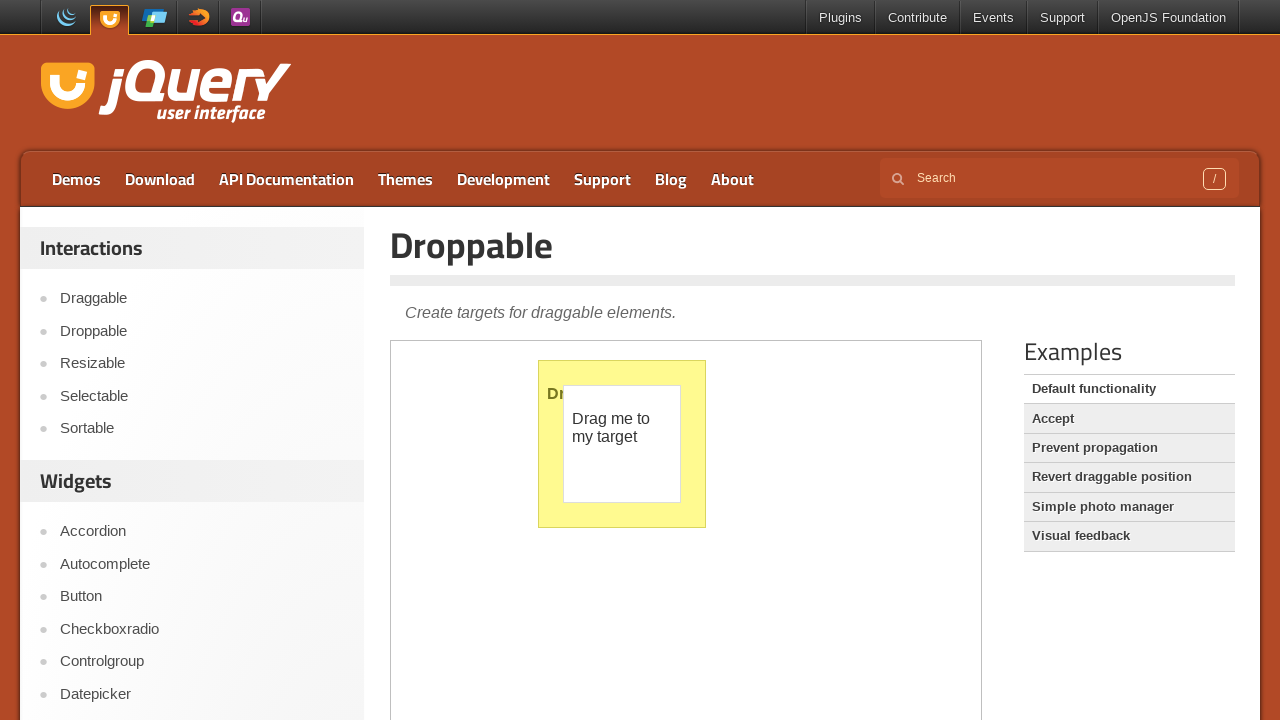

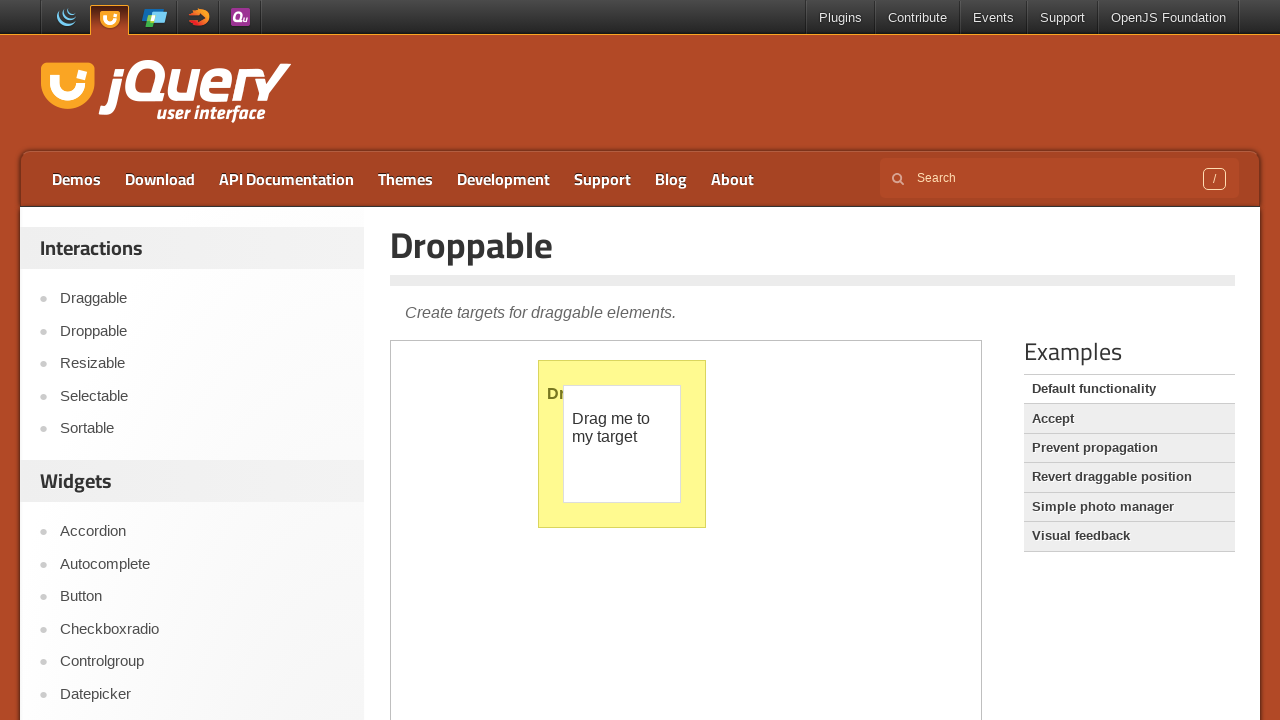